Tests checkbox functionality by clicking a checkbox to select it, verifying selection state, then clicking again to deselect it, and counting total checkboxes on the page.

Starting URL: https://rahulshettyacademy.com/AutomationPractice/

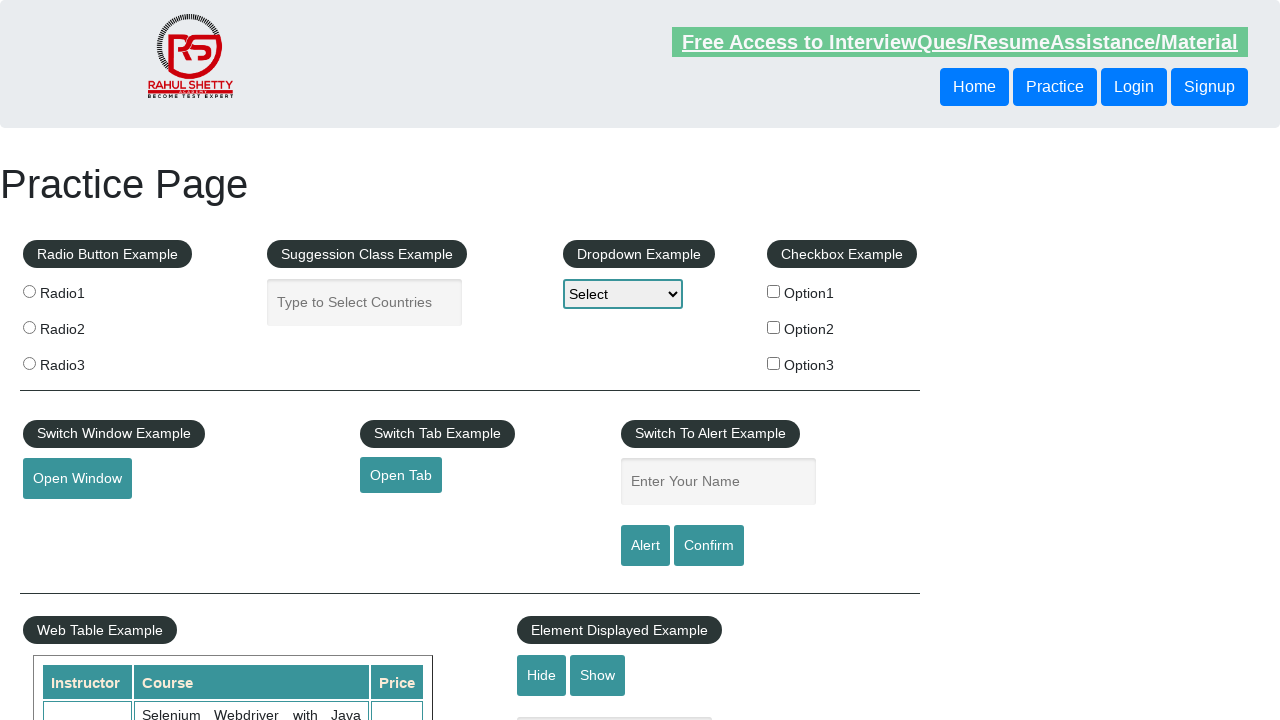

Navigated to AutomationPractice page
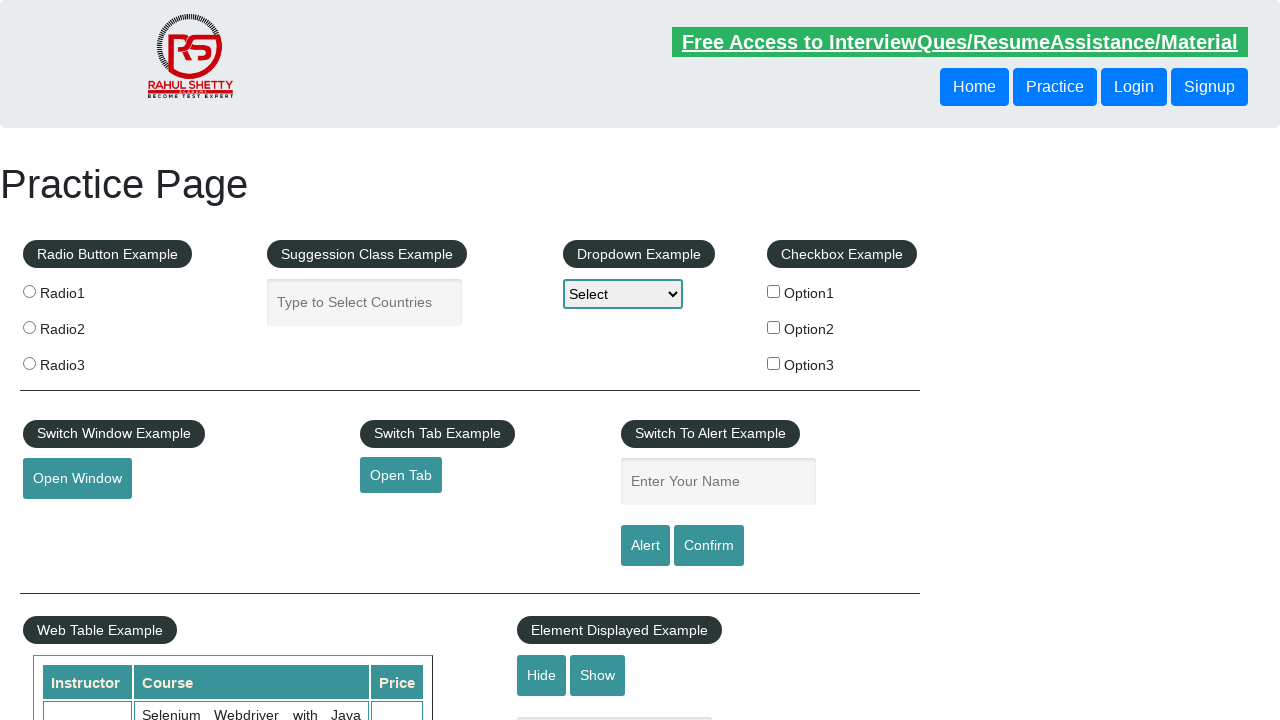

Clicked checkbox option 2 to select it at (774, 327) on #checkBoxOption2
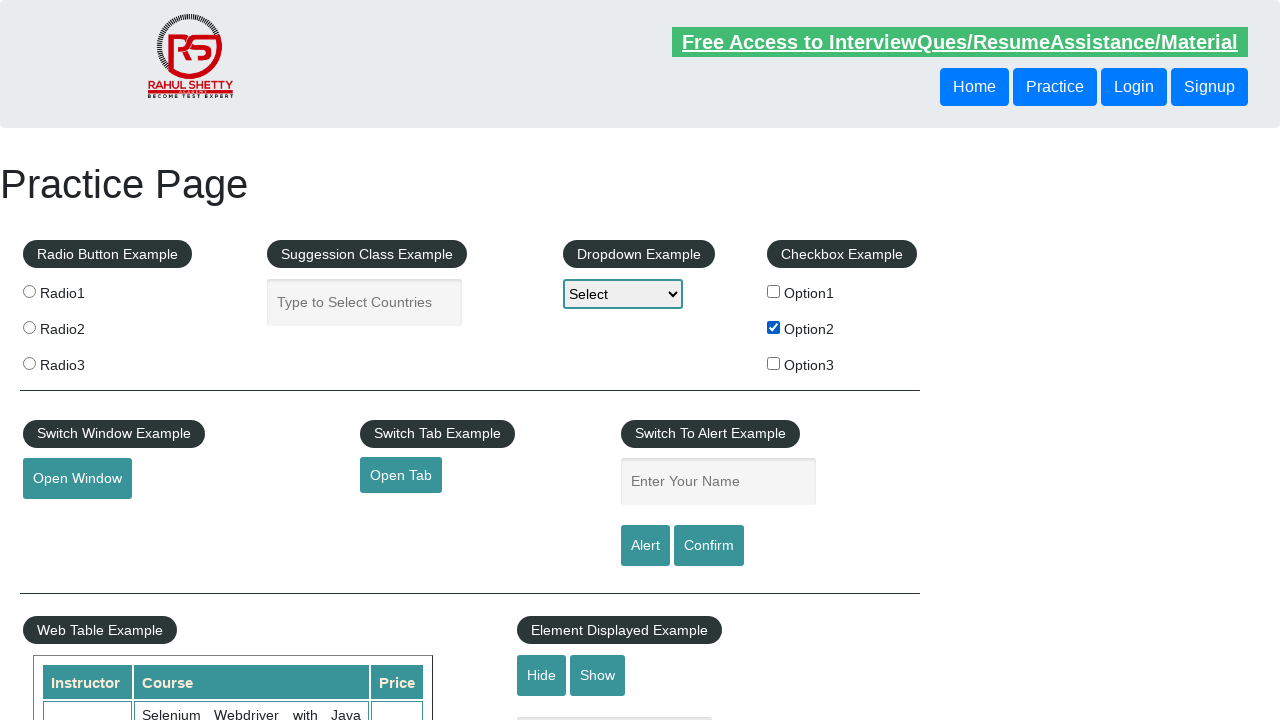

Verified checkbox option 2 is selected
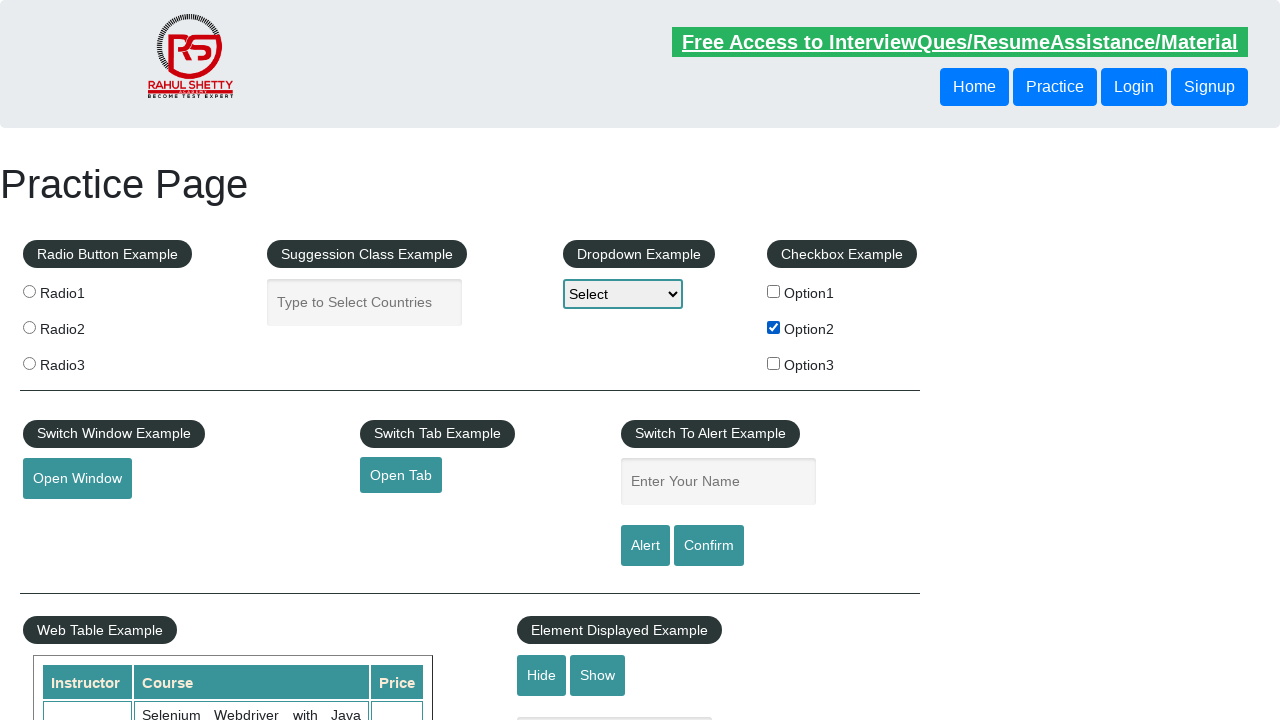

Clicked checkbox option 2 again to deselect it at (774, 327) on #checkBoxOption2
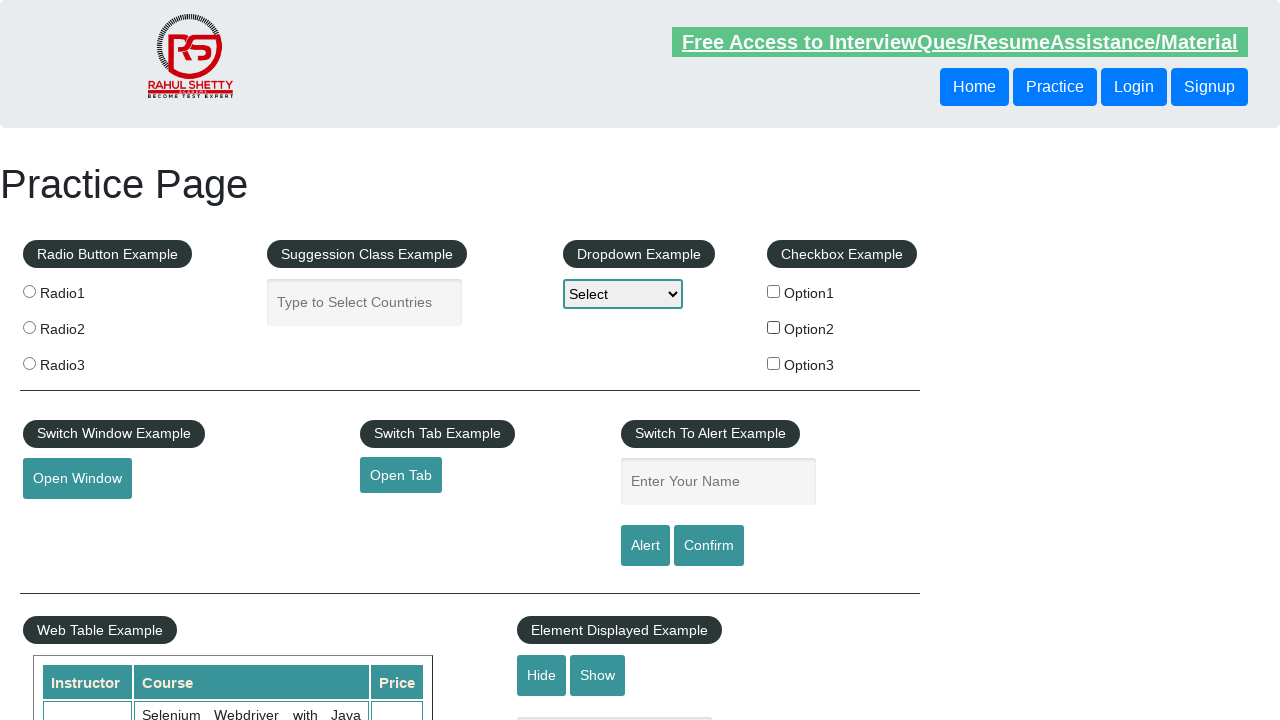

Verified checkbox option 2 is now deselected
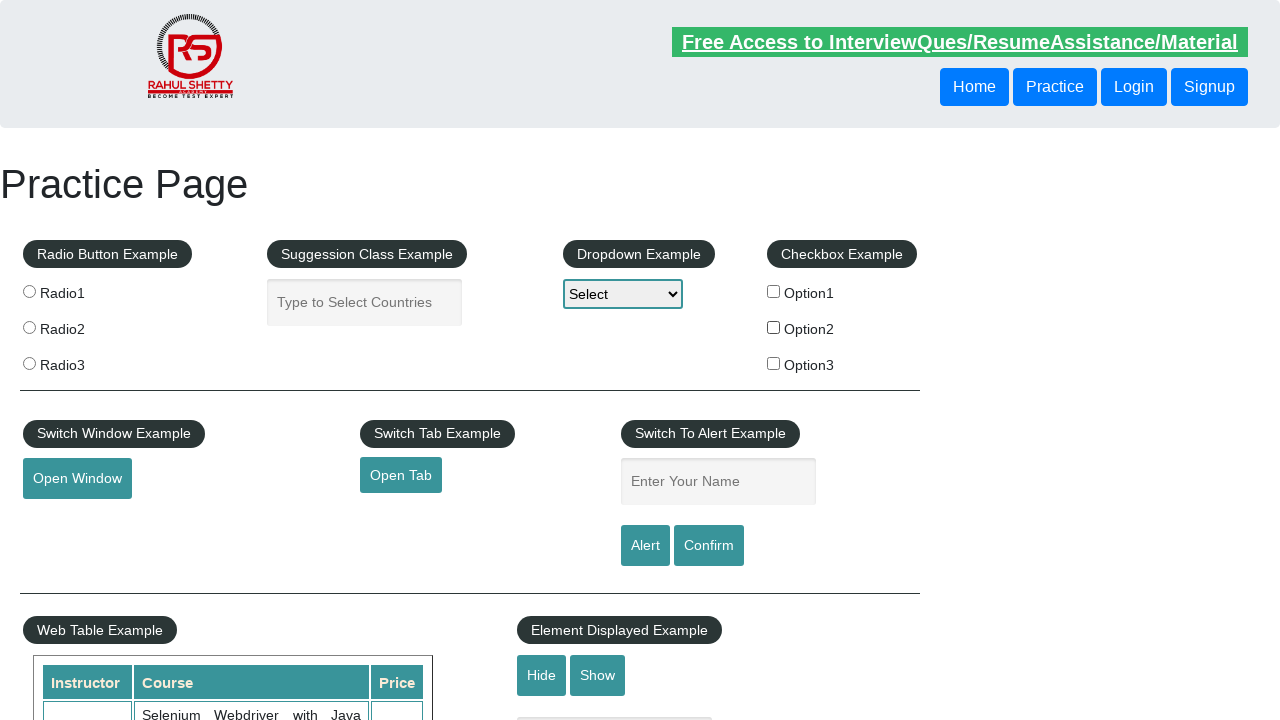

Waited for checkbox labels to be present
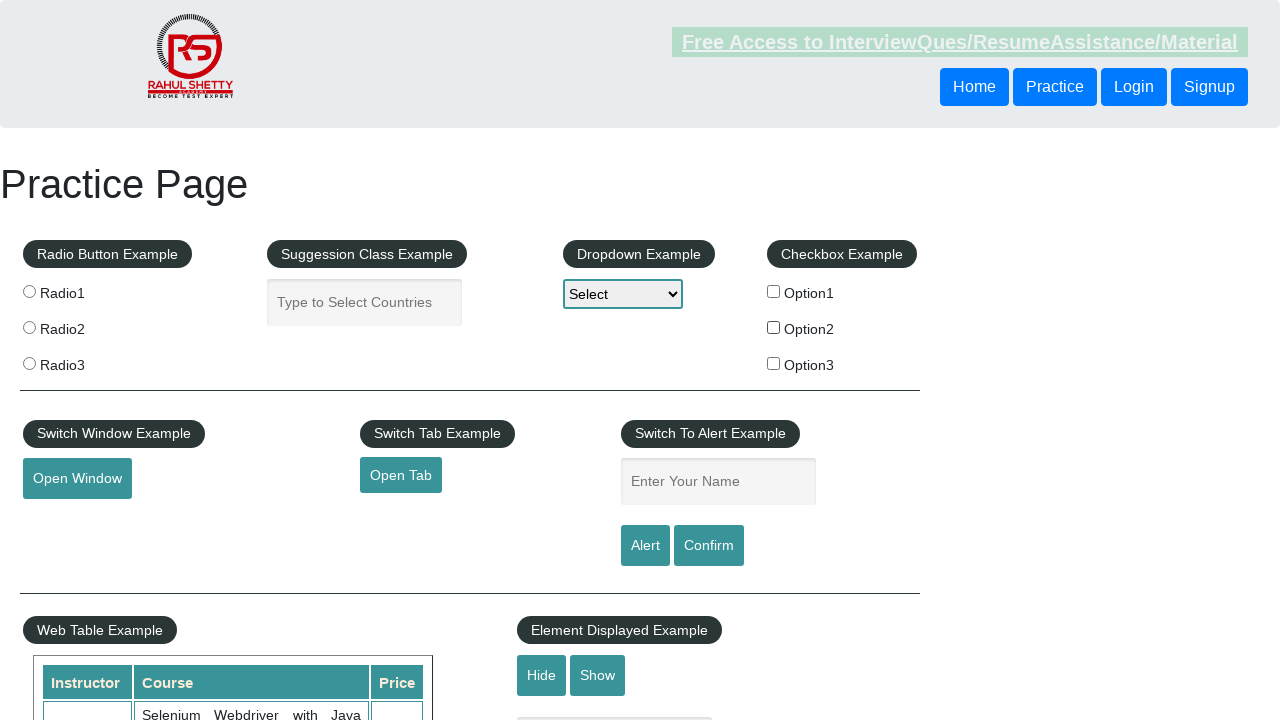

Located all checkbox labels
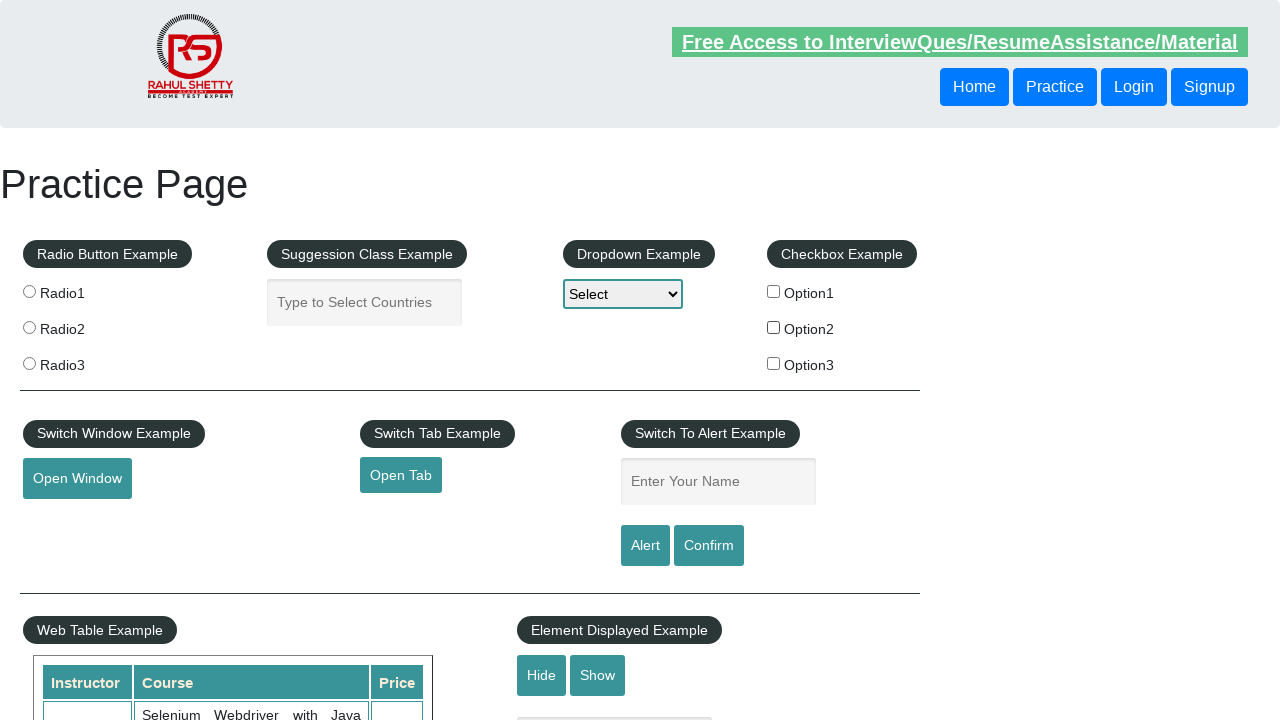

Counted total checkboxes: 3
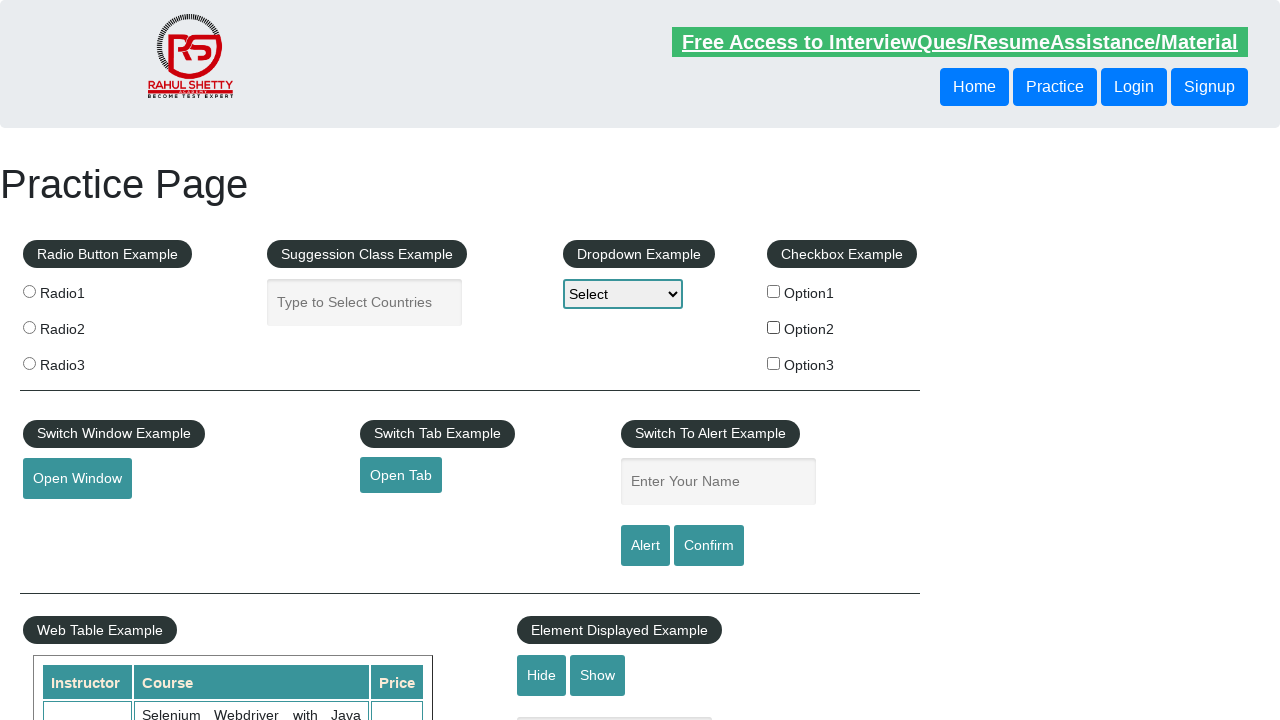

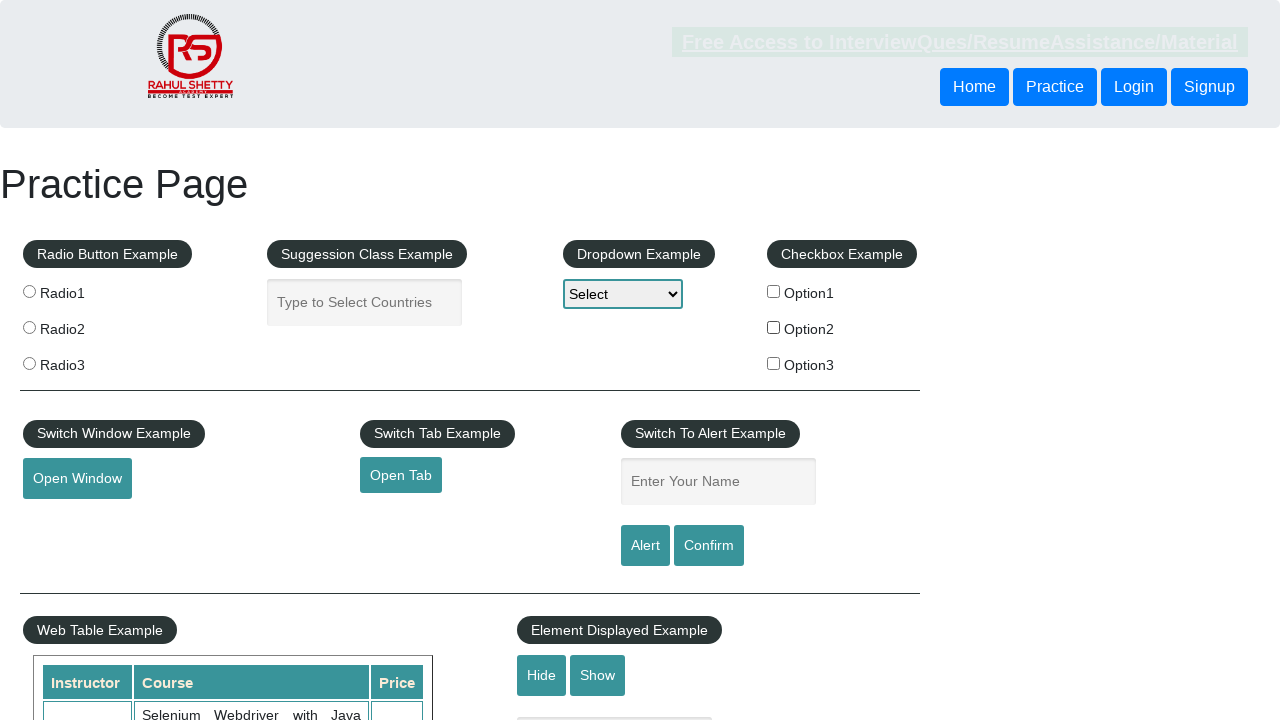